Tests the forgot password page by entering username and clicking continue button

Starting URL: https://login.salesforce.com/

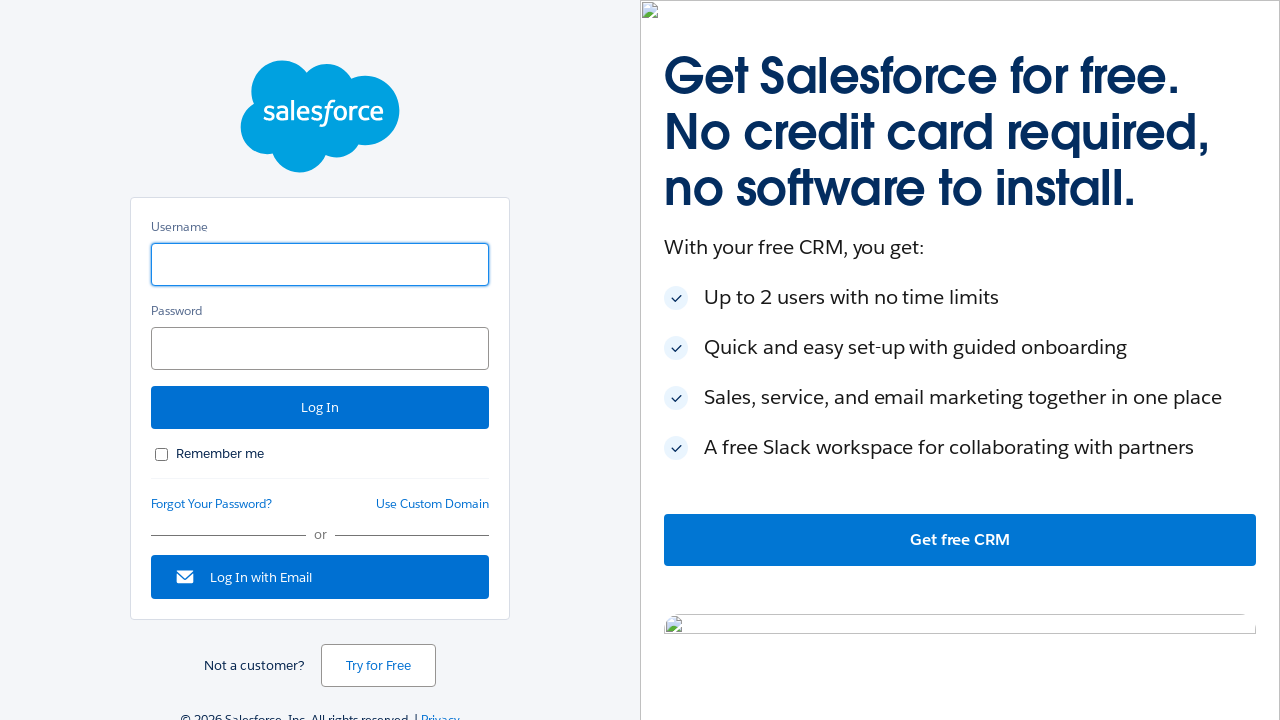

Filled username field with 'user456@test.com' on login form on #username
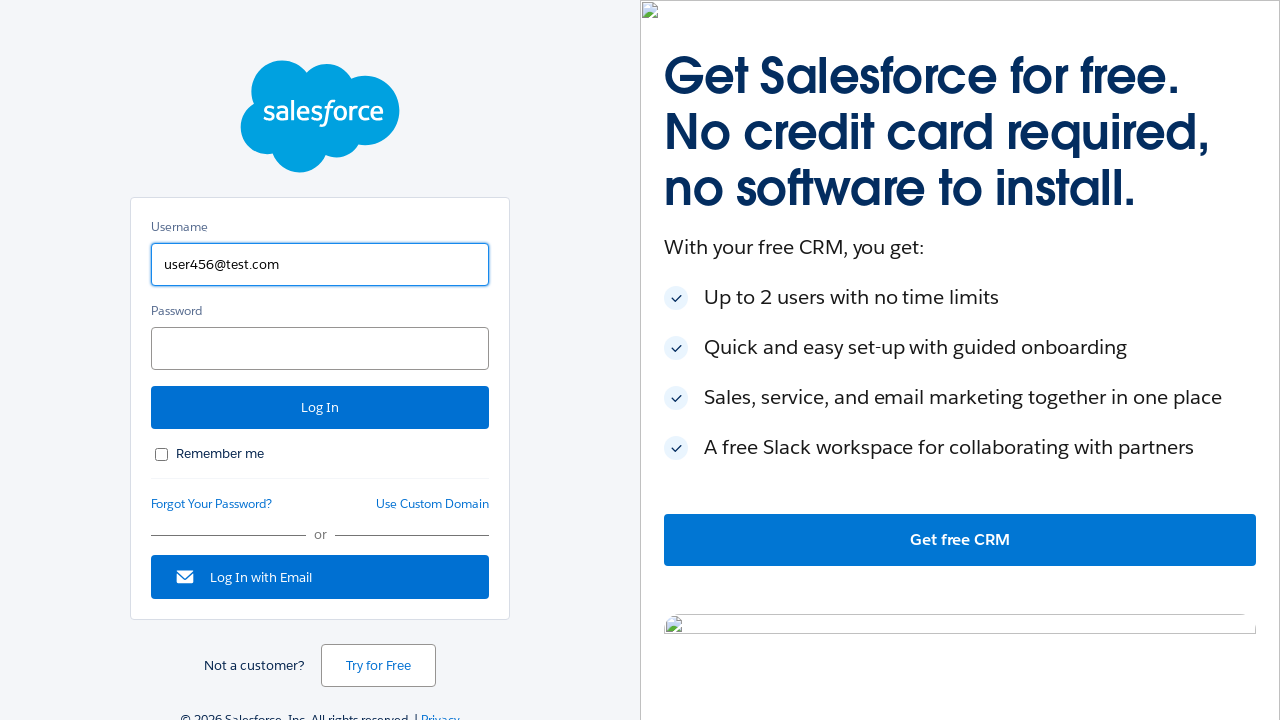

Clicked forgot password link at (212, 504) on #forgot_password_link
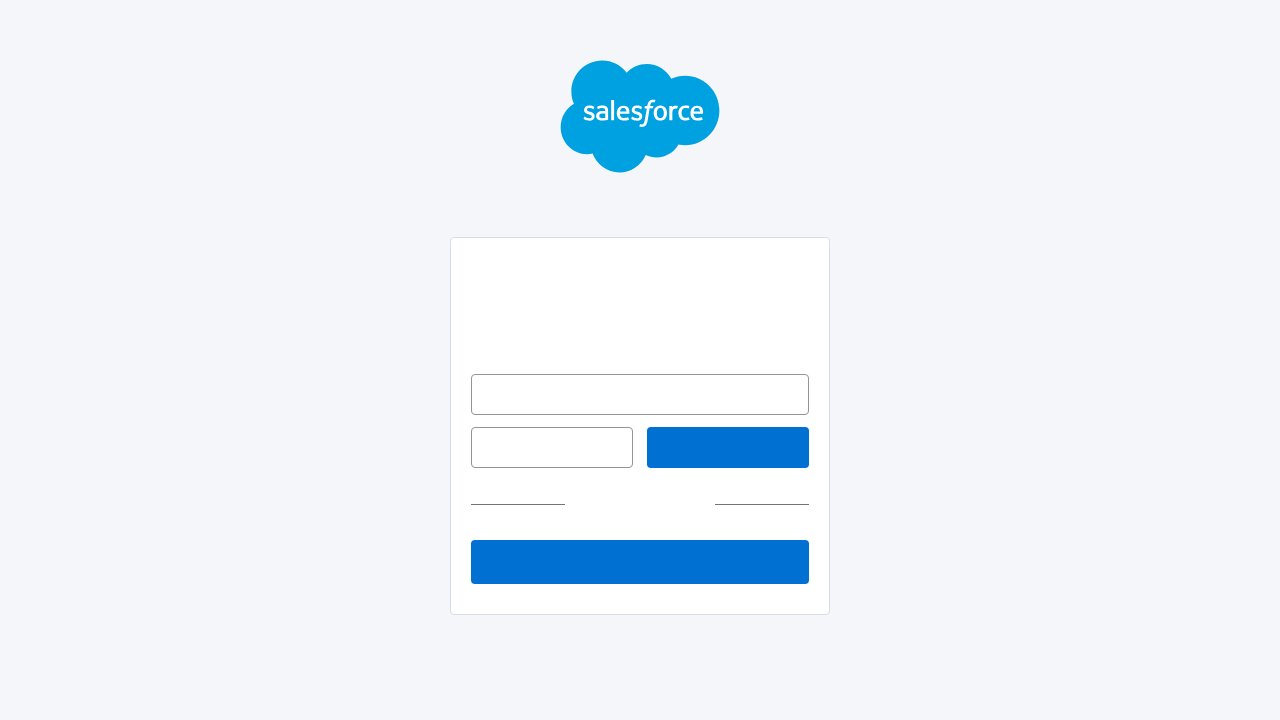

Forgot password page loaded - header element visible
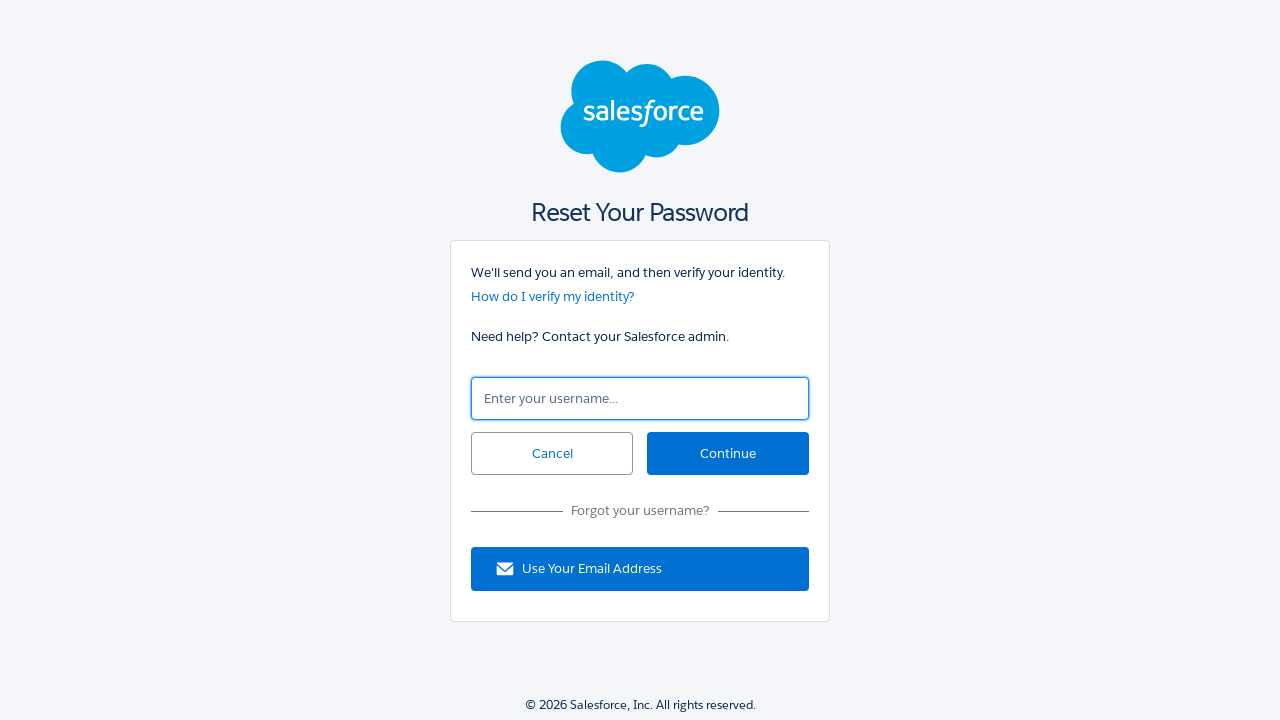

Filled username field with 'user456@test.com' on forgot password form on #un
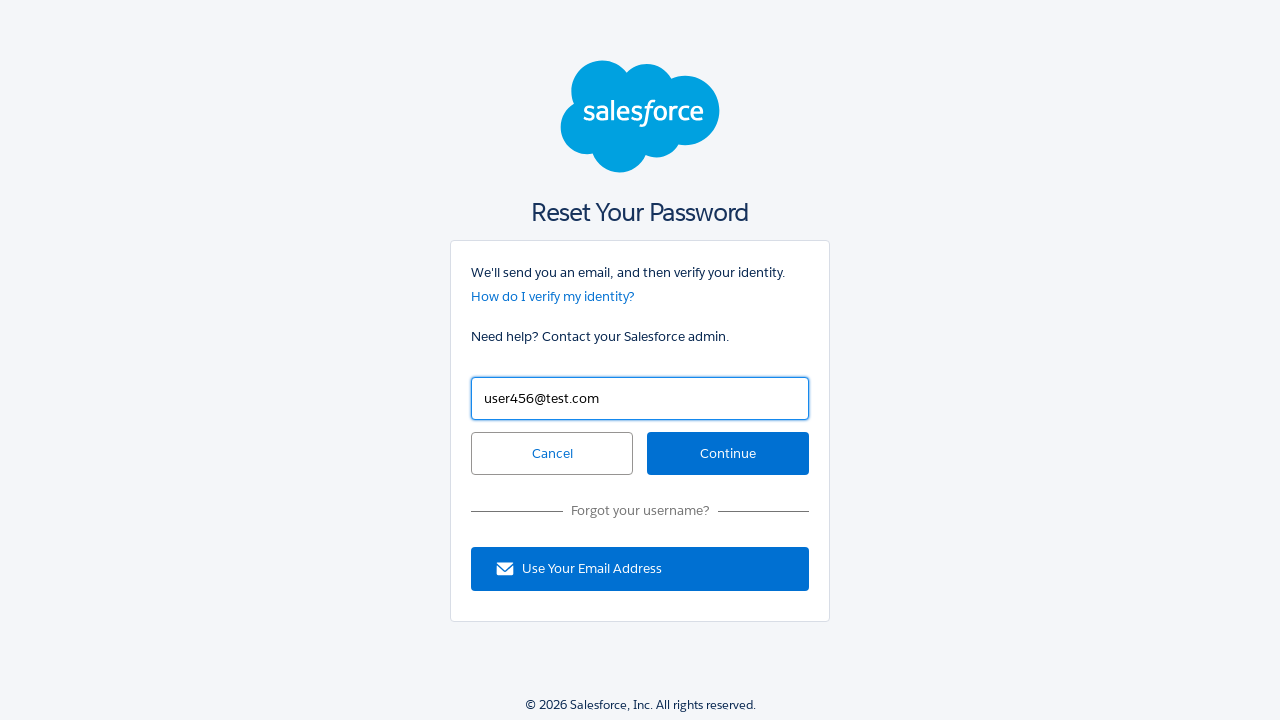

Clicked continue button on forgot password form at (728, 454) on #continue
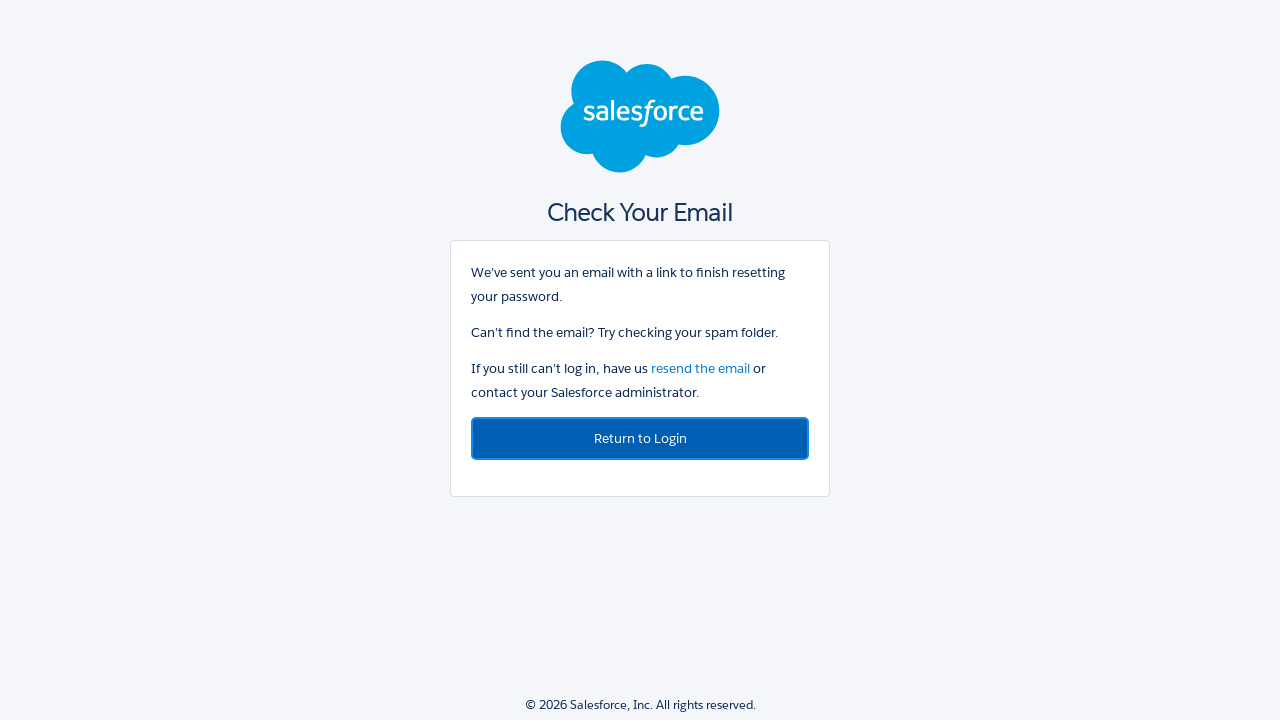

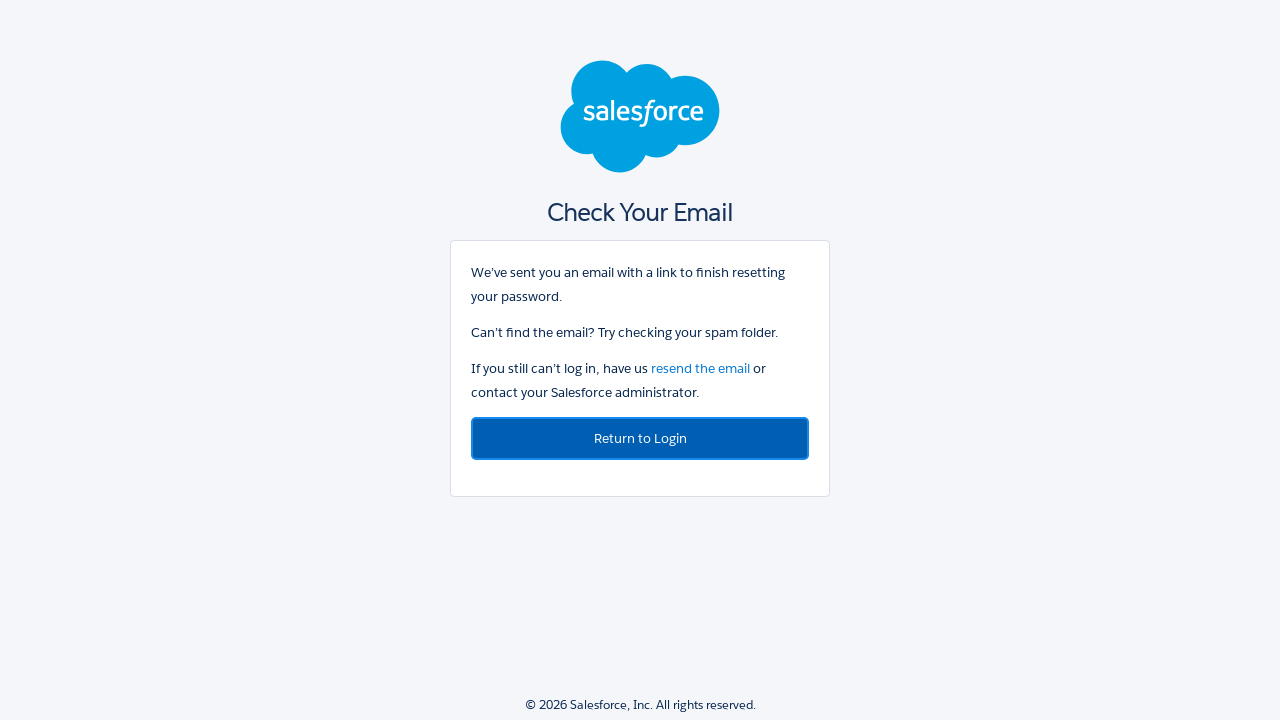